Tests file download functionality by navigating to a download page and clicking on a file link to initiate download

Starting URL: https://the-internet.herokuapp.com/download

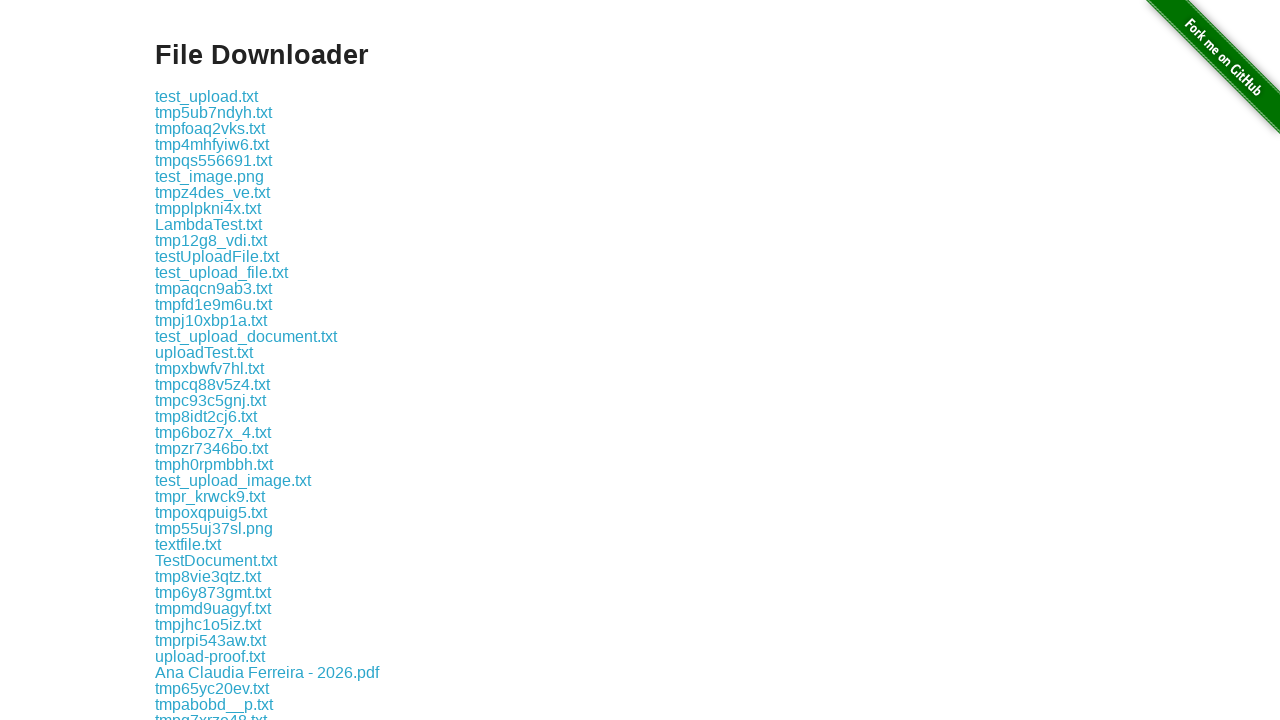

Located the first .txt file download link
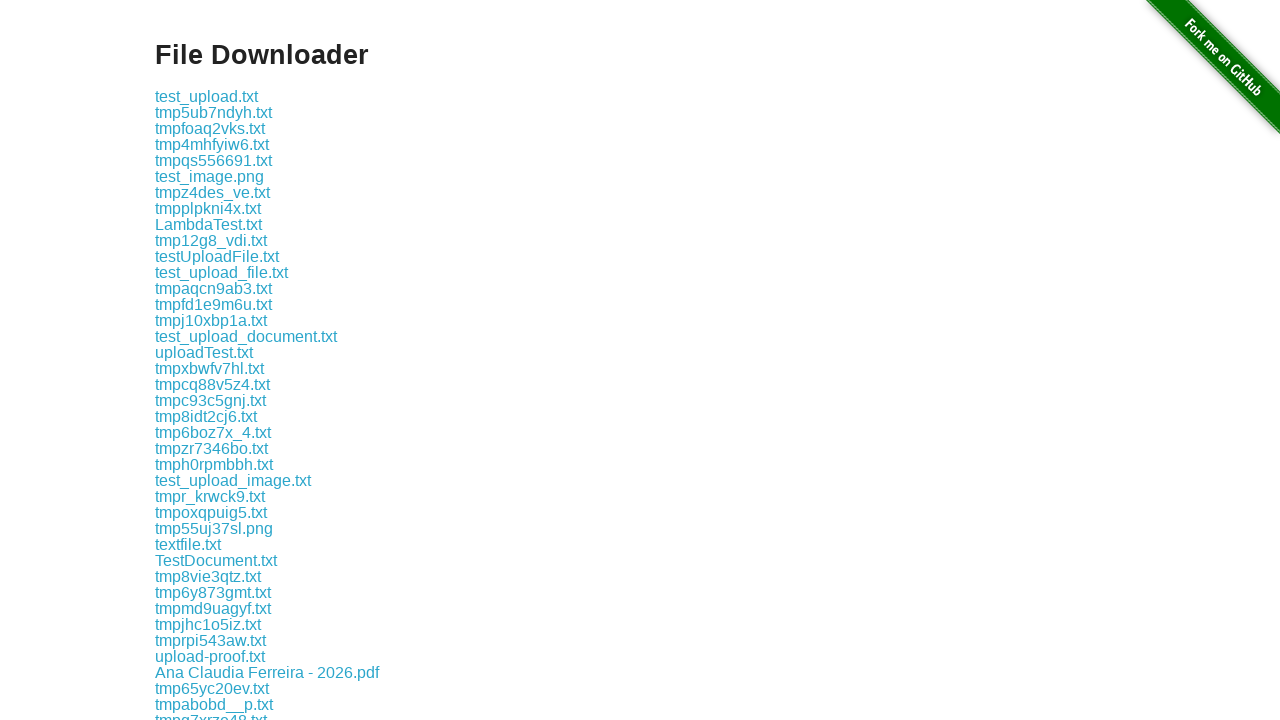

Clicked on the .txt file download link to initiate download at (206, 96) on a[href*='.txt'] >> nth=0
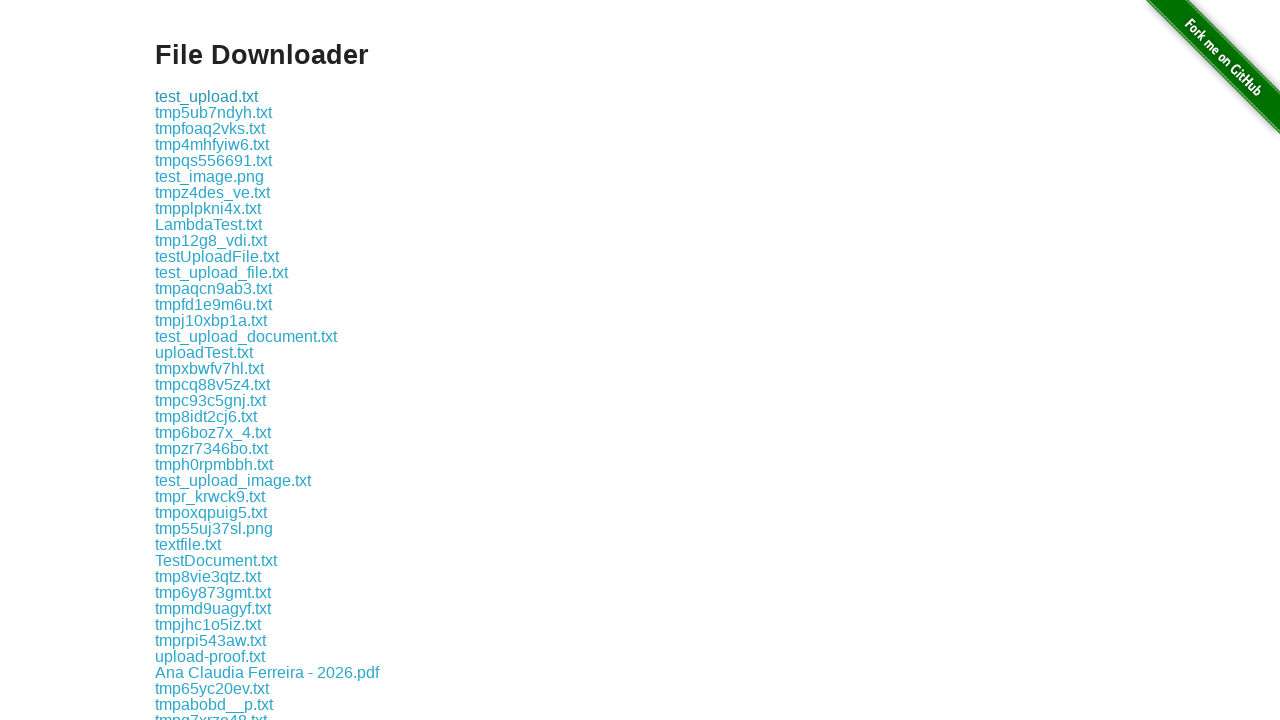

Waited 2 seconds for download to initiate
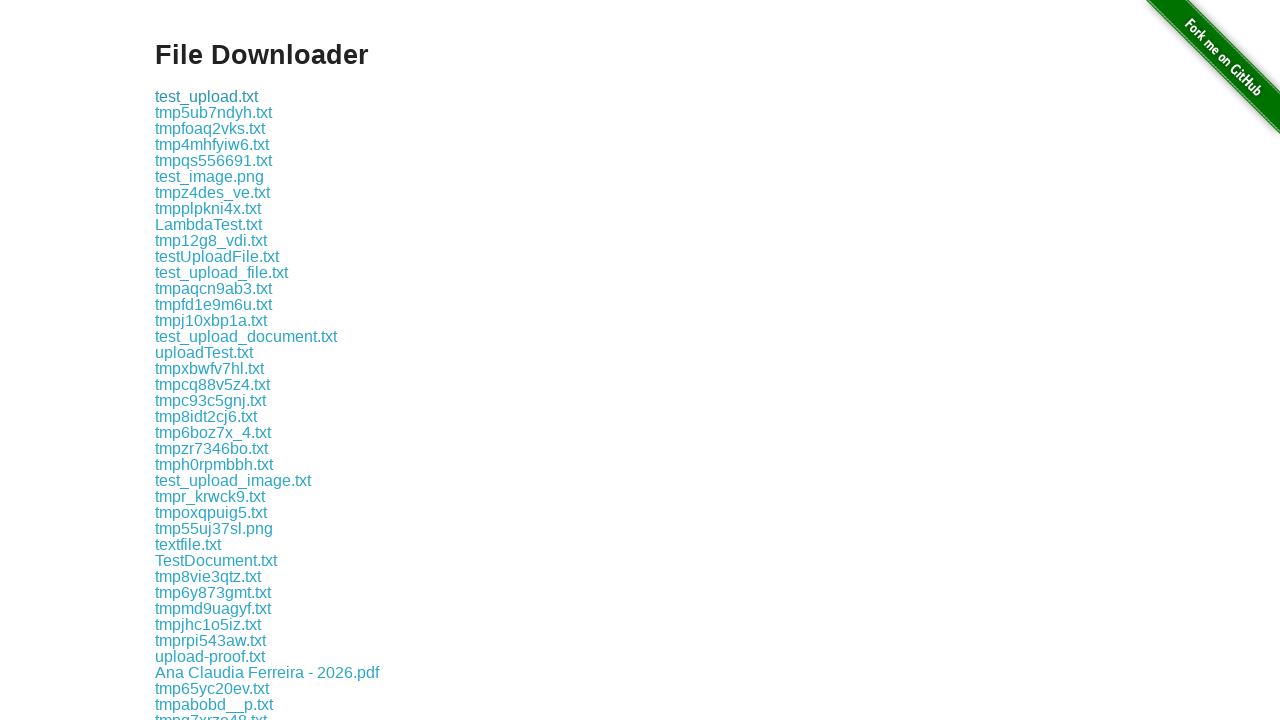

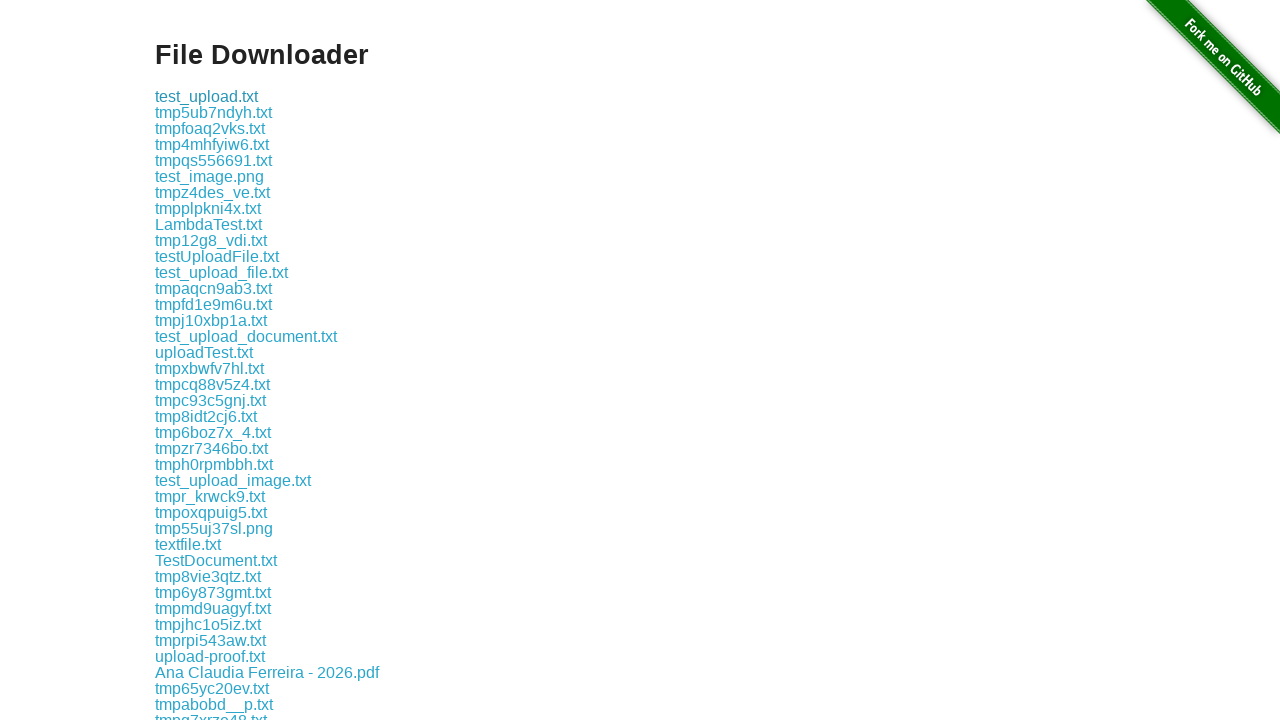